Tests that entered text is trimmed when editing a todo item.

Starting URL: https://demo.playwright.dev/todomvc

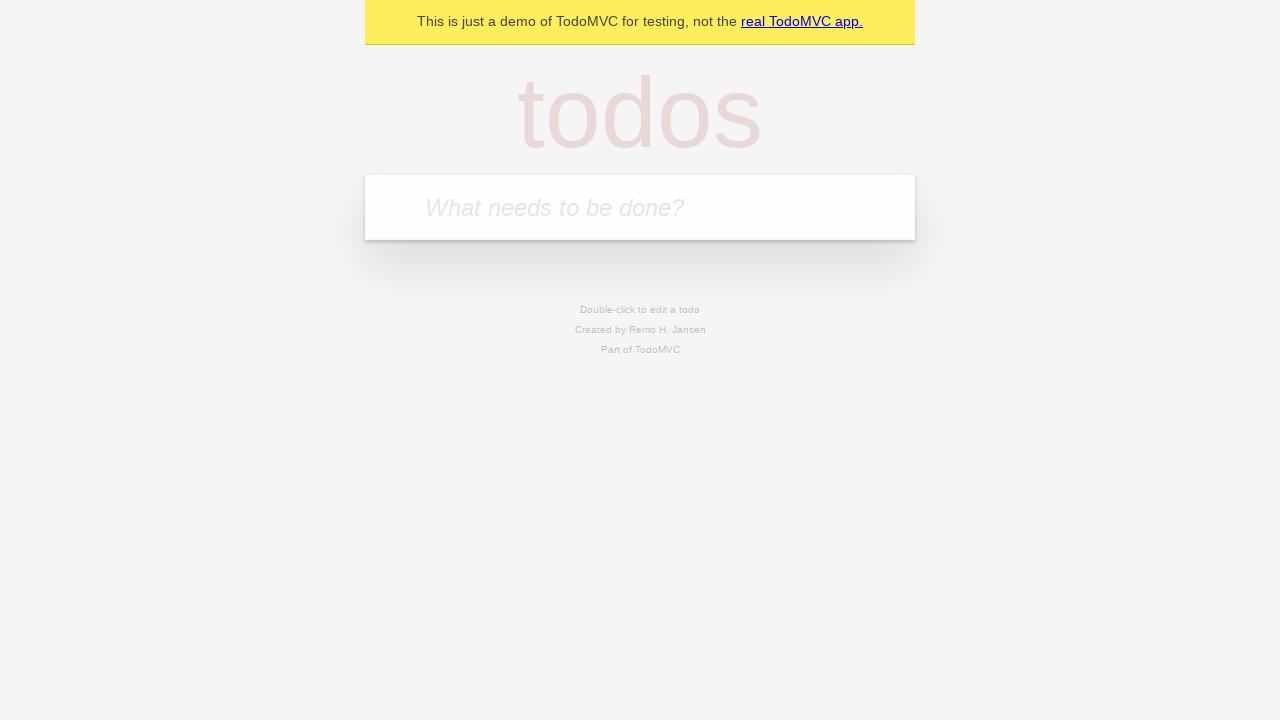

Filled first todo with 'buy some cheese' on internal:attr=[placeholder="What needs to be done?"i]
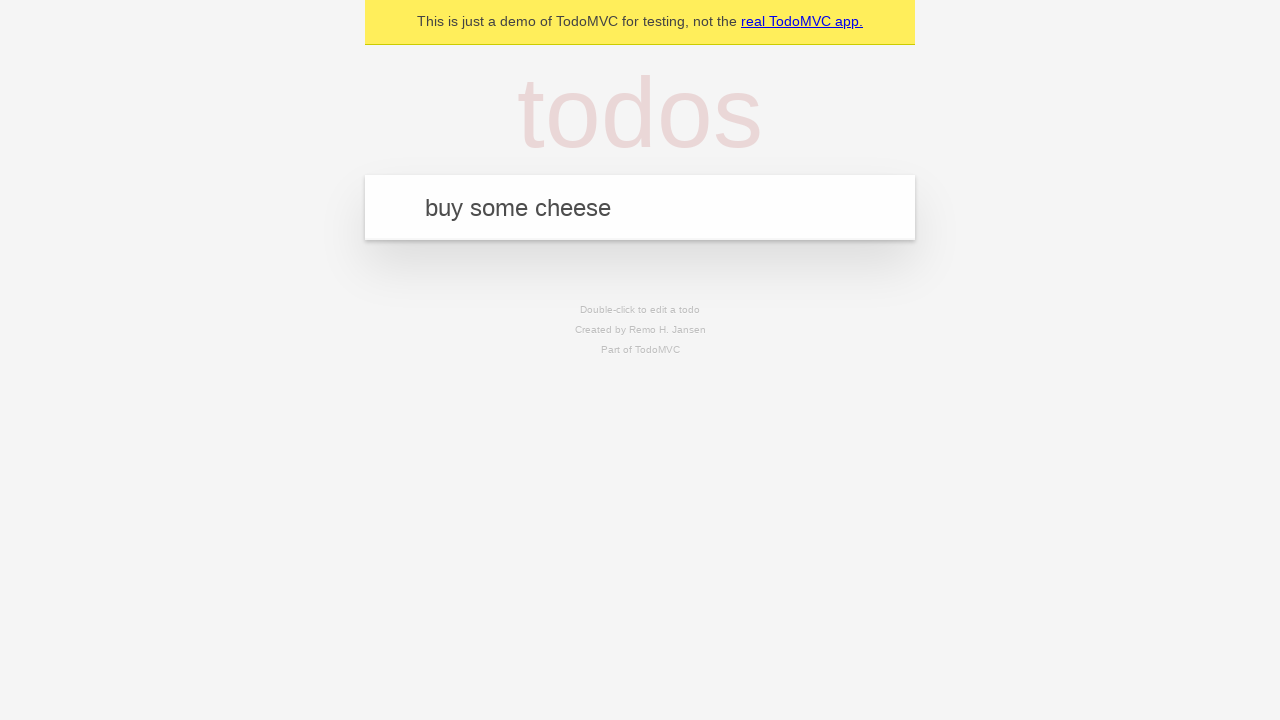

Pressed Enter to create first todo on internal:attr=[placeholder="What needs to be done?"i]
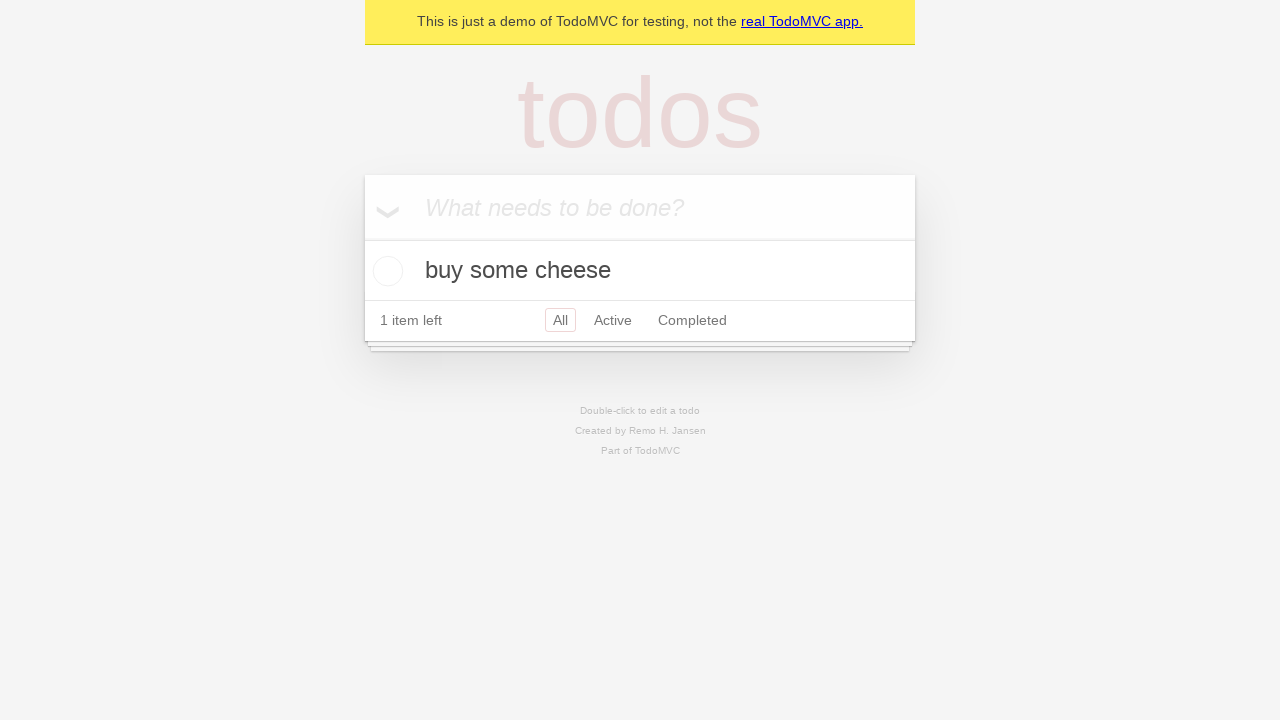

Filled second todo with 'feed the cat' on internal:attr=[placeholder="What needs to be done?"i]
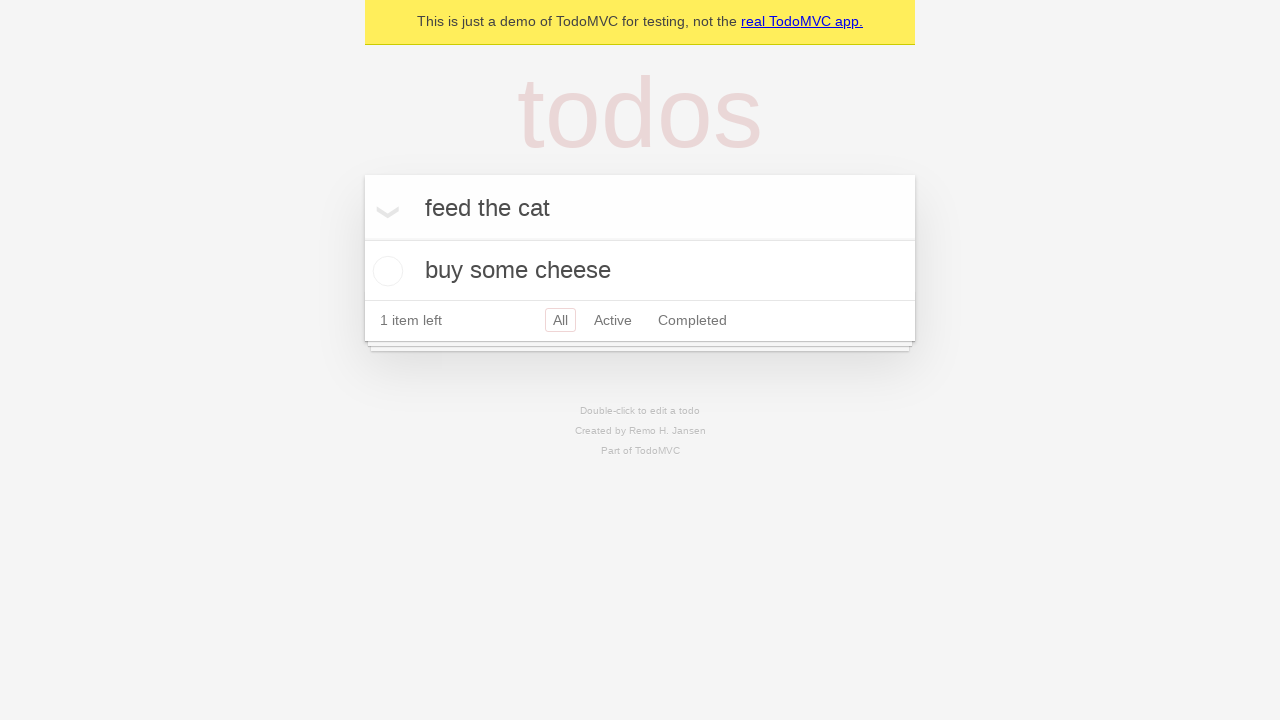

Pressed Enter to create second todo on internal:attr=[placeholder="What needs to be done?"i]
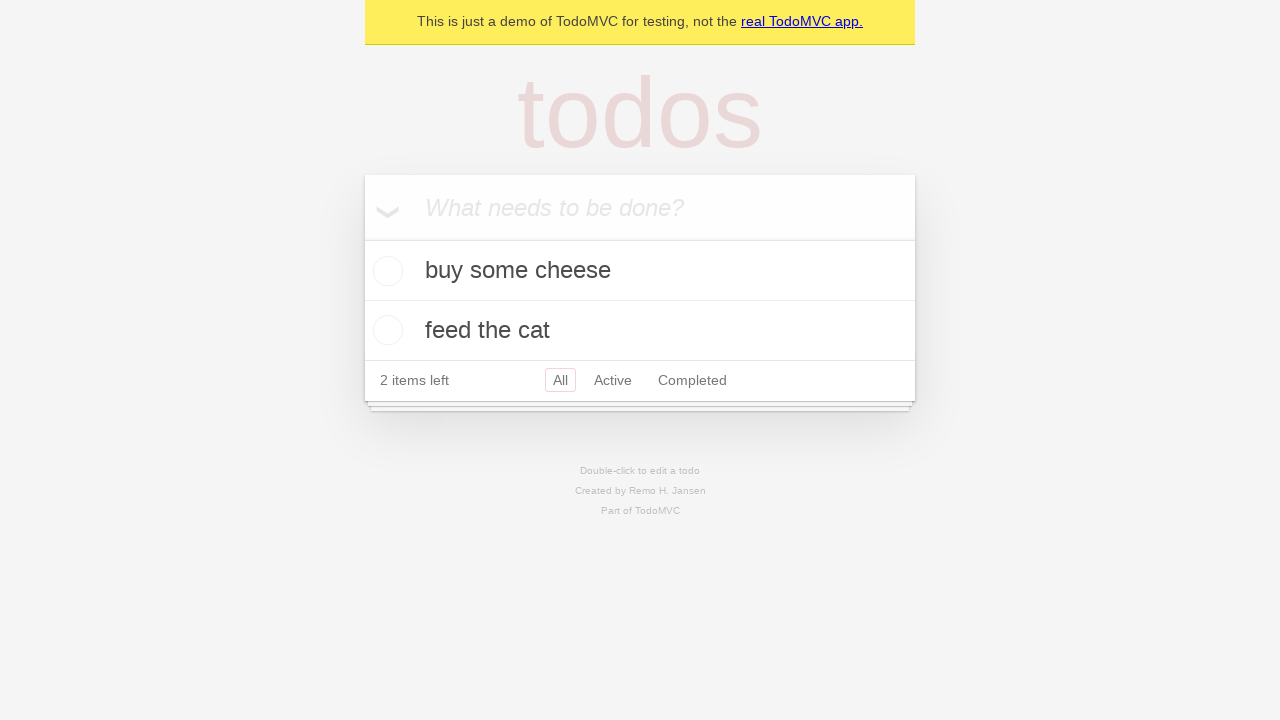

Filled third todo with 'book a doctors appointment' on internal:attr=[placeholder="What needs to be done?"i]
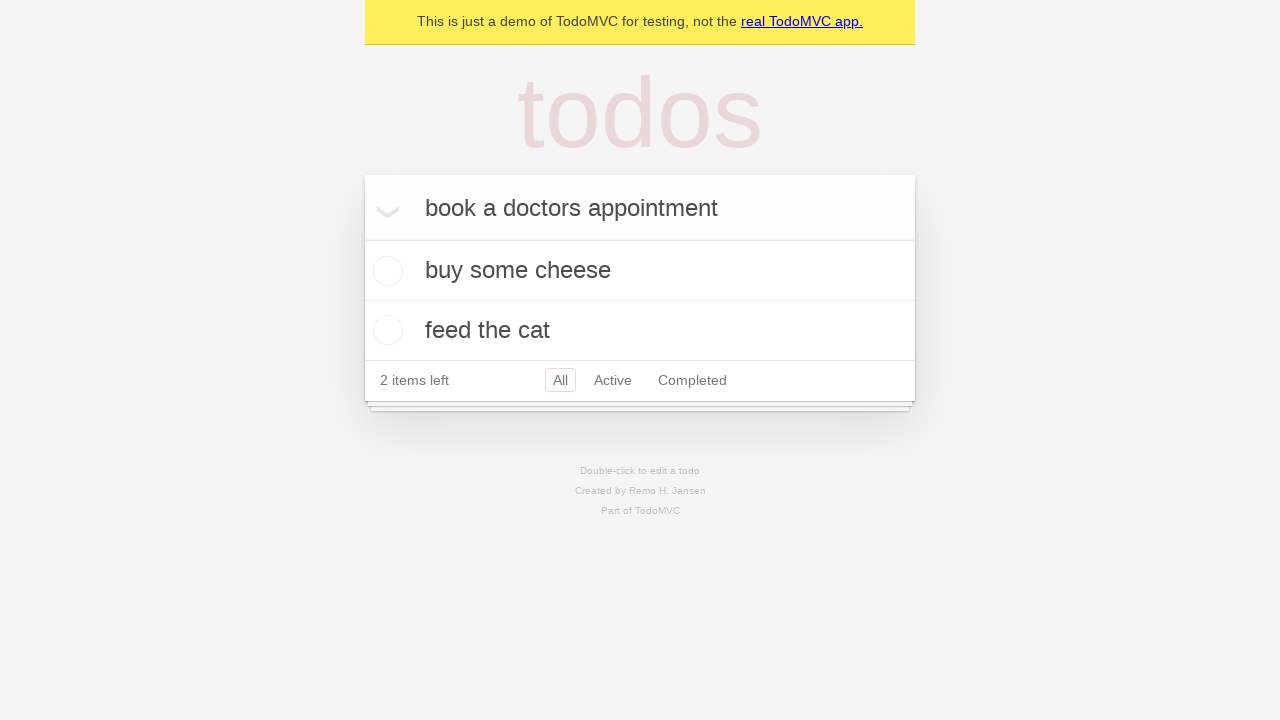

Pressed Enter to create third todo on internal:attr=[placeholder="What needs to be done?"i]
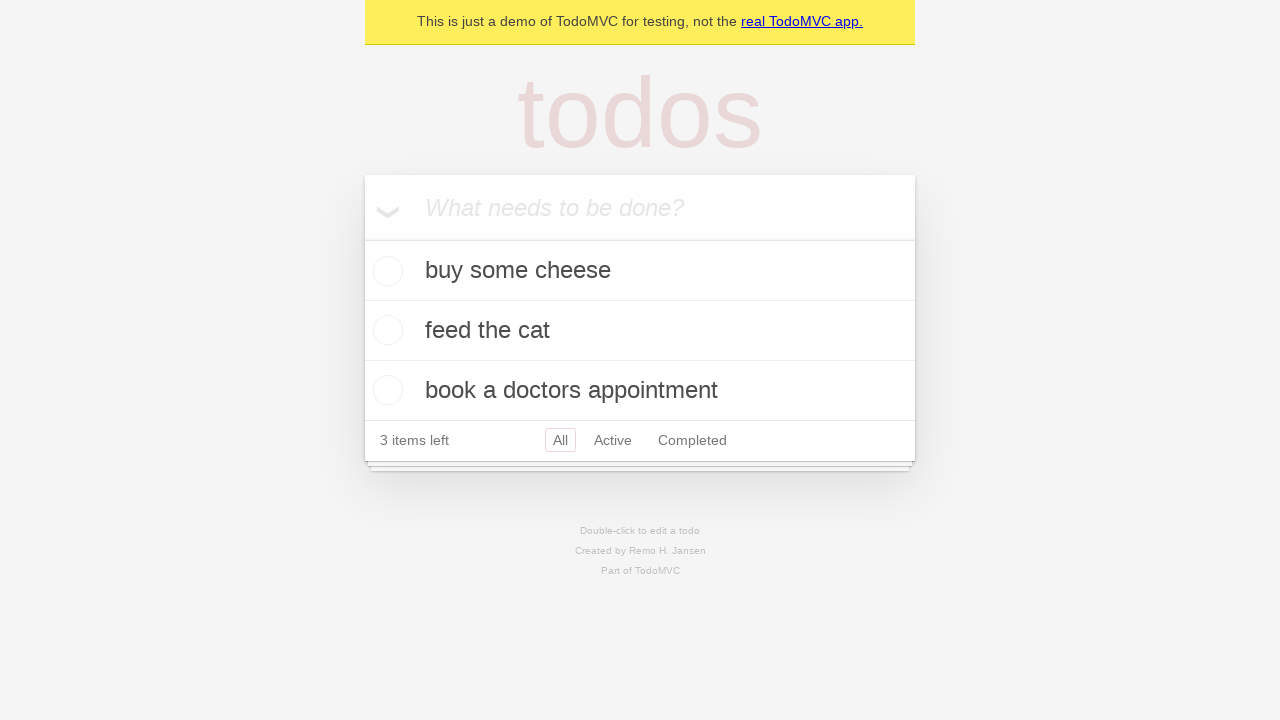

Double-clicked second todo to enter edit mode at (640, 331) on internal:testid=[data-testid="todo-item"s] >> nth=1
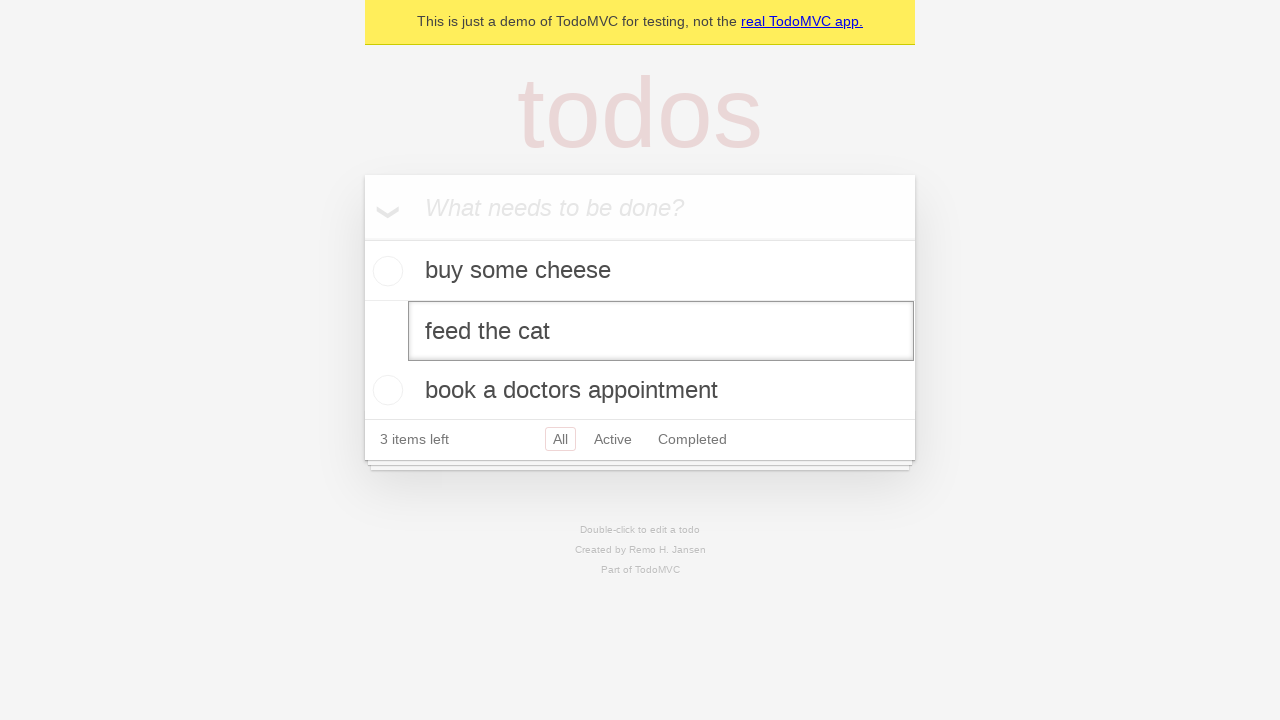

Filled edit field with text containing leading and trailing spaces on internal:testid=[data-testid="todo-item"s] >> nth=1 >> internal:role=textbox[nam
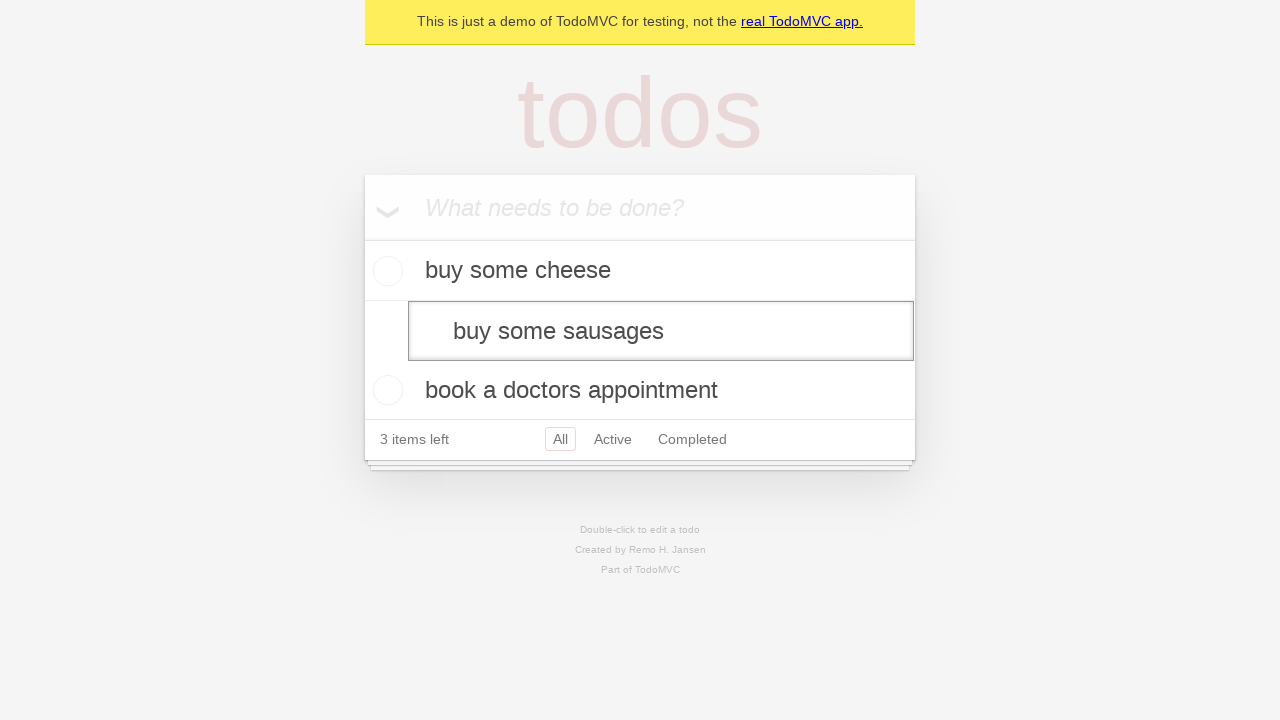

Pressed Enter to save edited todo with trimmed text on internal:testid=[data-testid="todo-item"s] >> nth=1 >> internal:role=textbox[nam
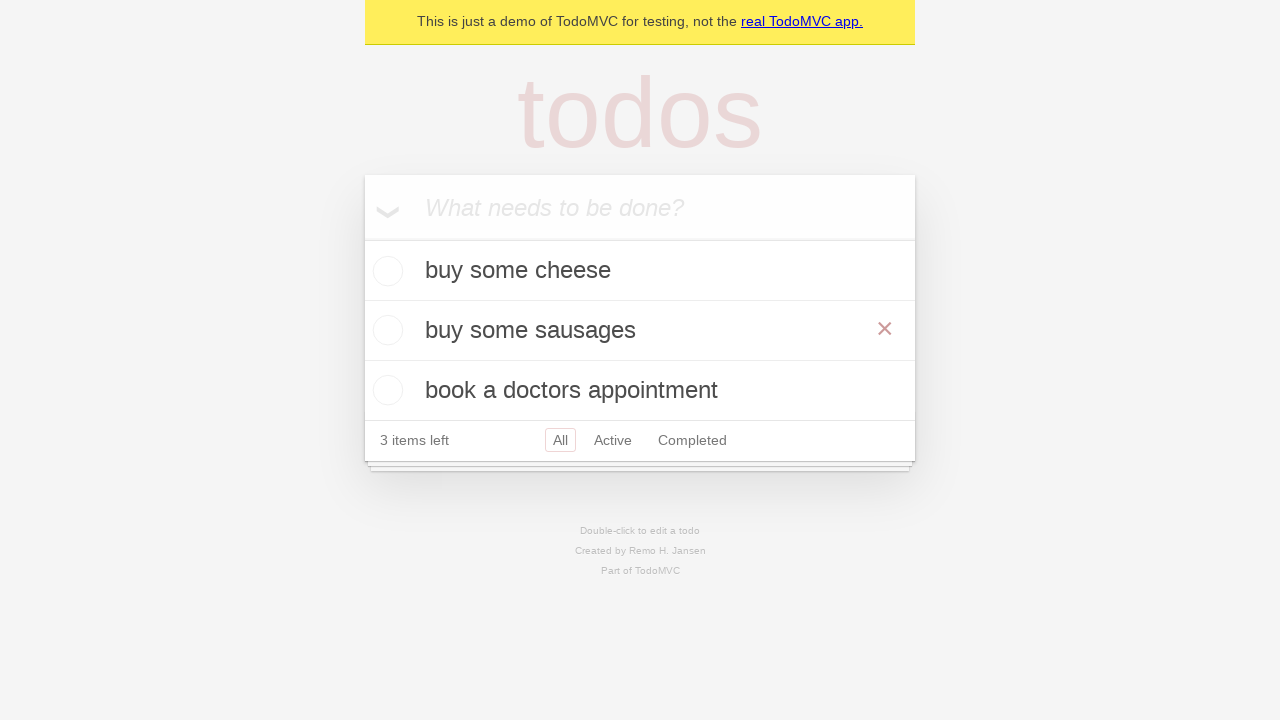

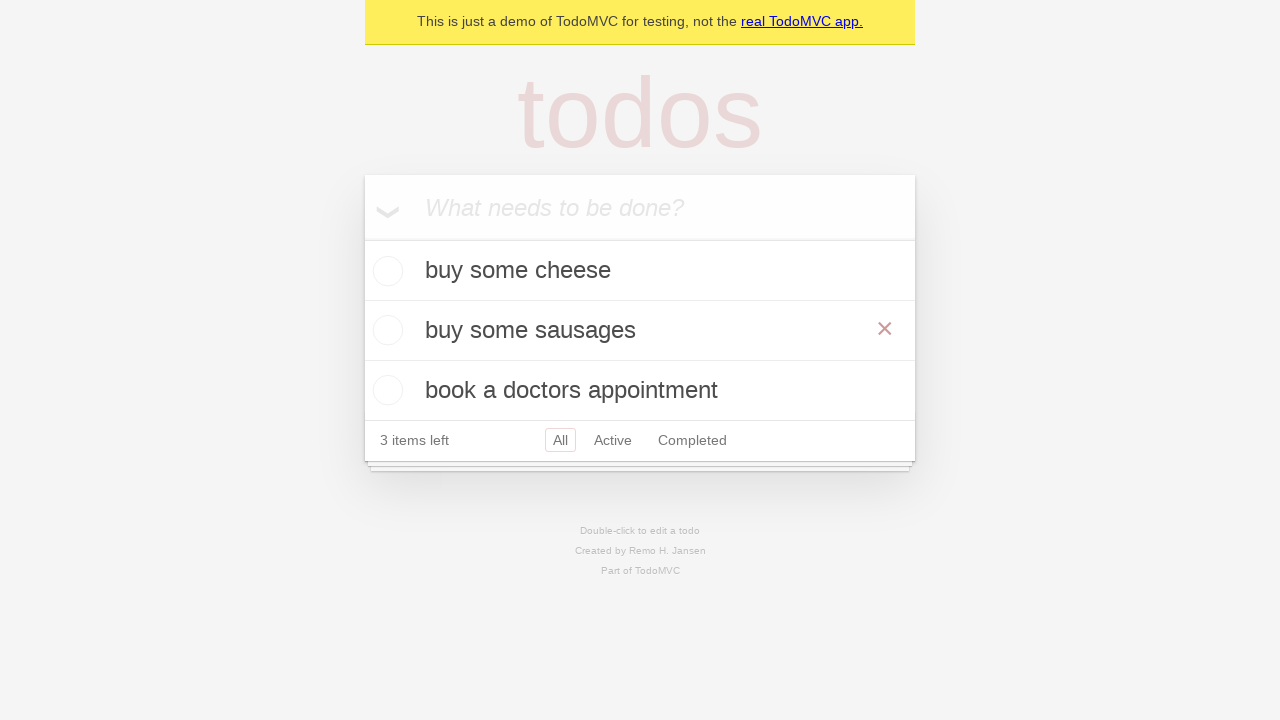